Navigates to jQuery UI slider demo page, switches to the demo iframe, and interacts with the slider element

Starting URL: https://jqueryui.com/slider/

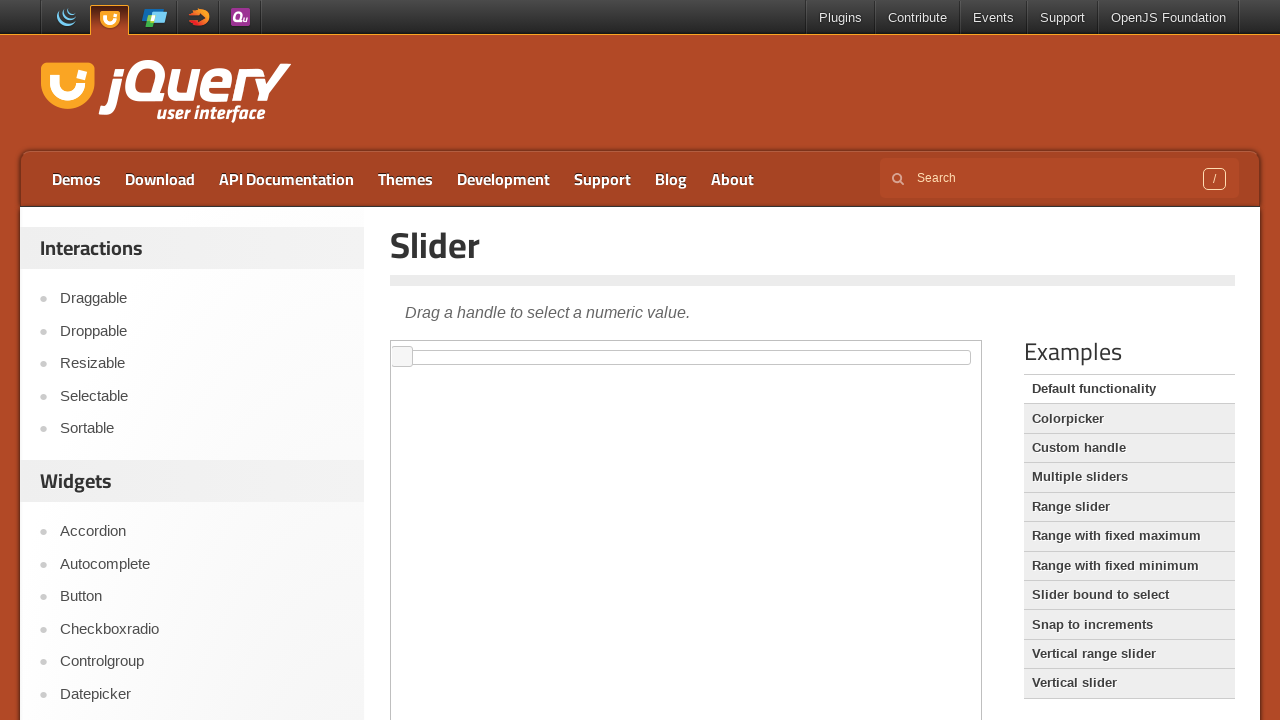

Navigated to jQuery UI slider demo page
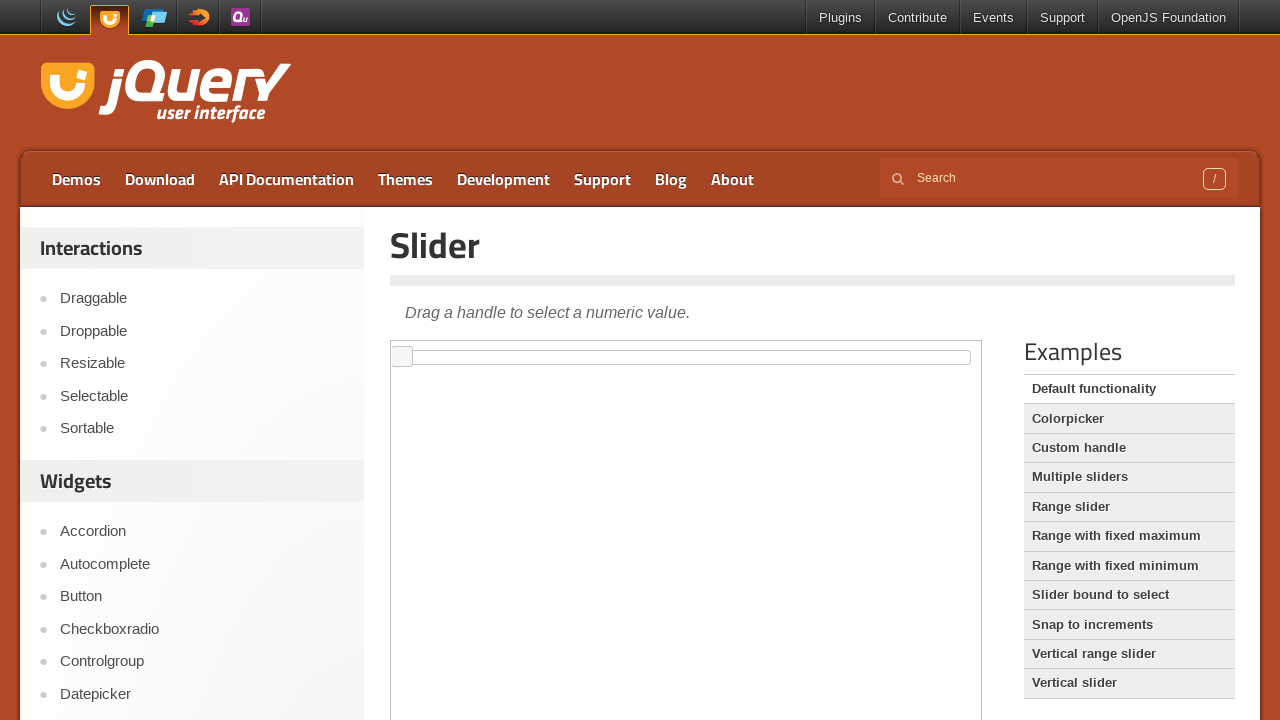

Located demo iframe
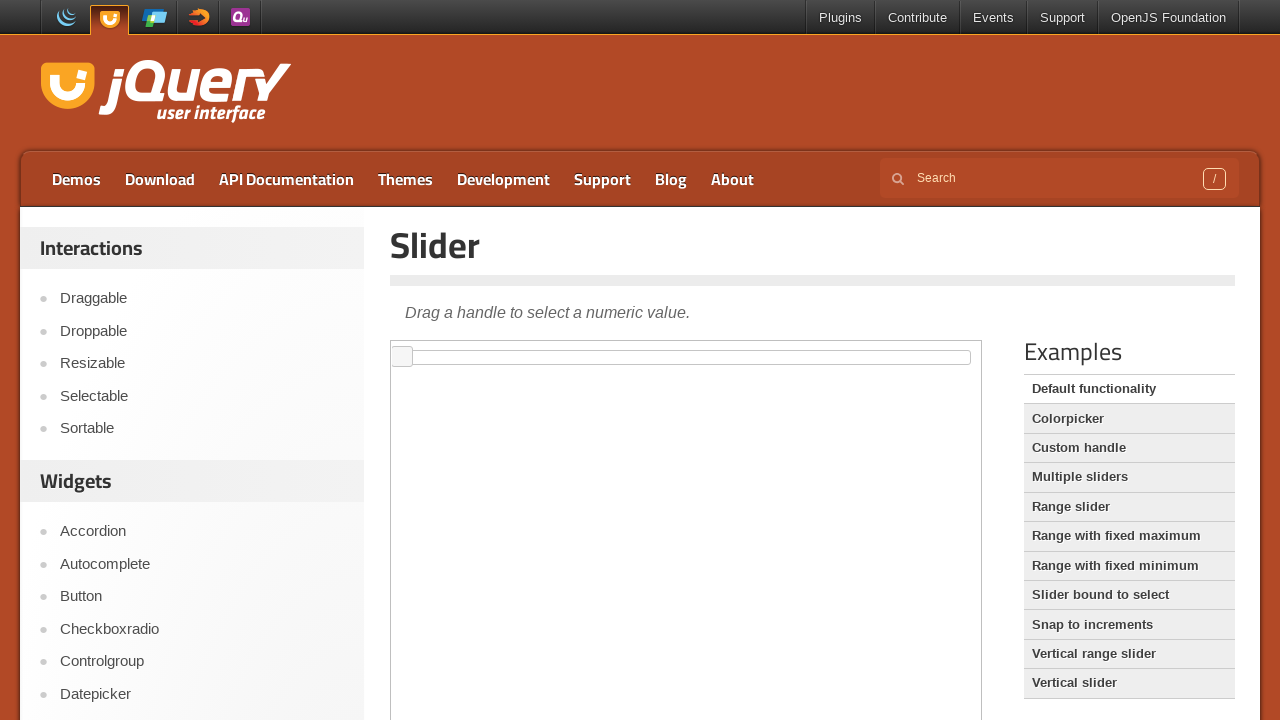

Clicked on the slider handle at (402, 357) on .demo-frame >> internal:control=enter-frame >> div#slider > .ui-corner-all.ui-sl
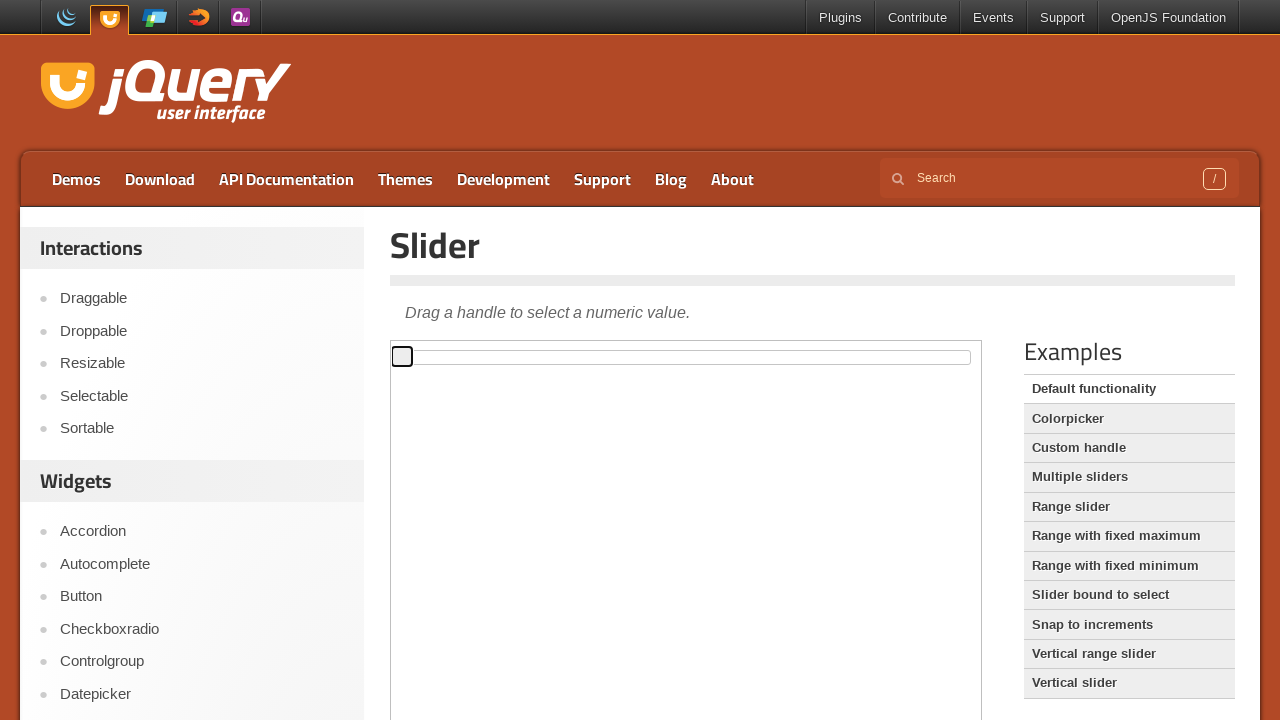

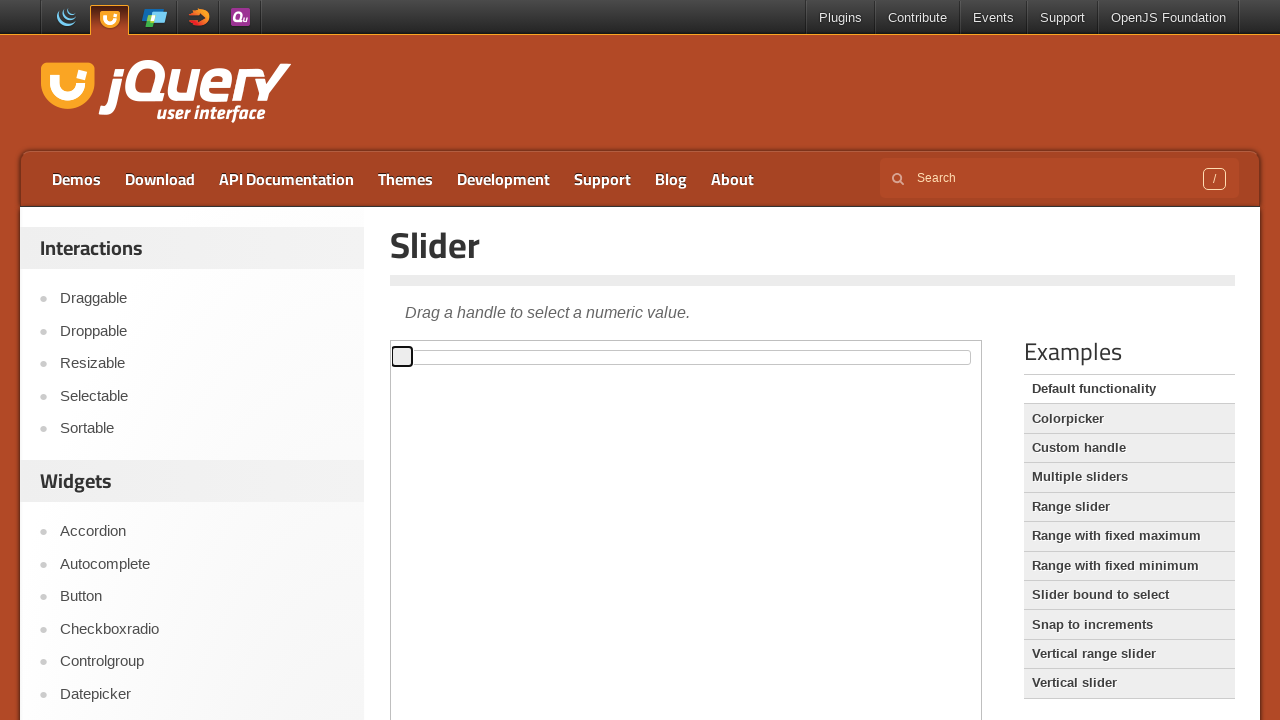